Navigates to a registration page and verifies that the Skills dropdown is present and contains selectable options

Starting URL: http://demo.automationtesting.in/Register.html

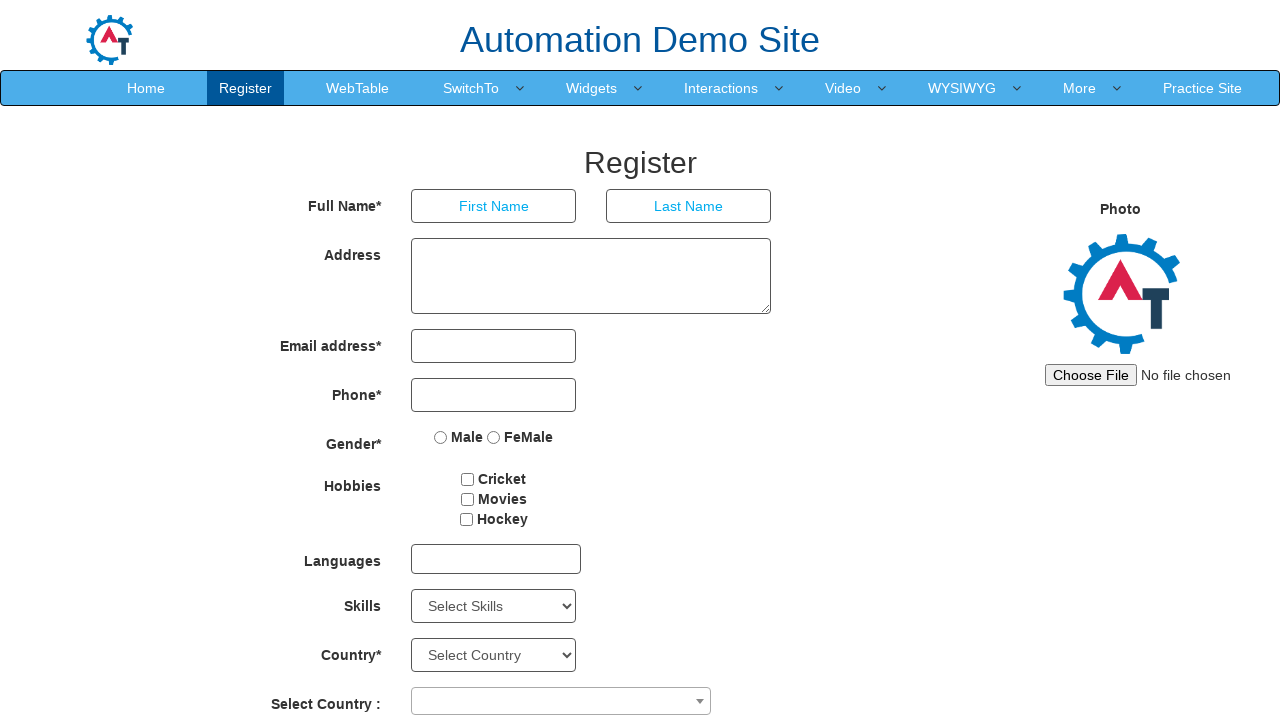

Waited for Skills dropdown to be present
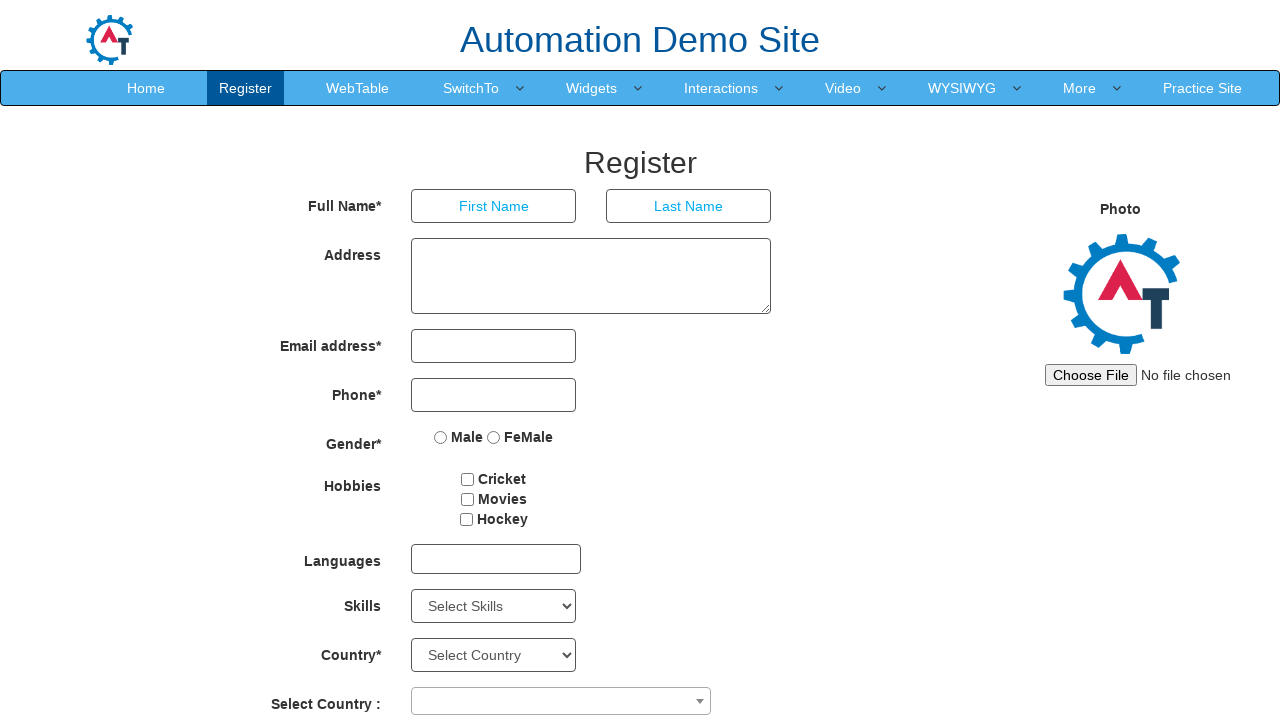

Located Skills dropdown element
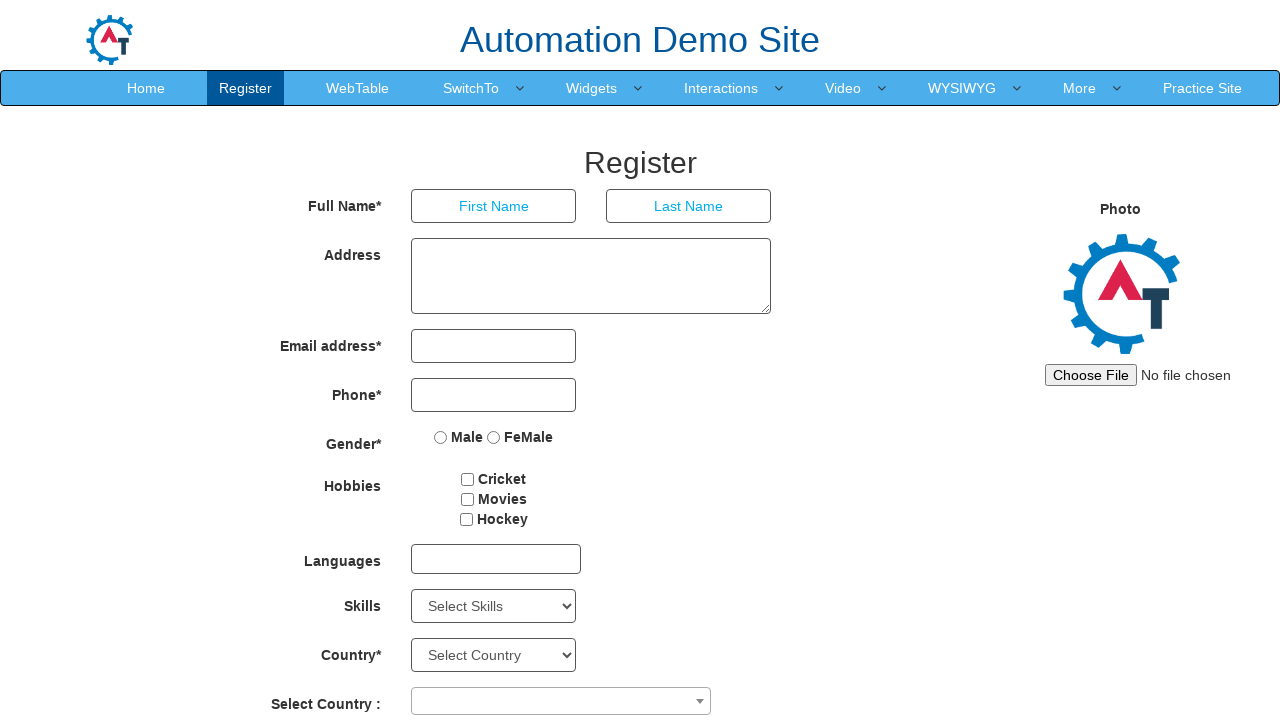

Verified Skills dropdown is visible
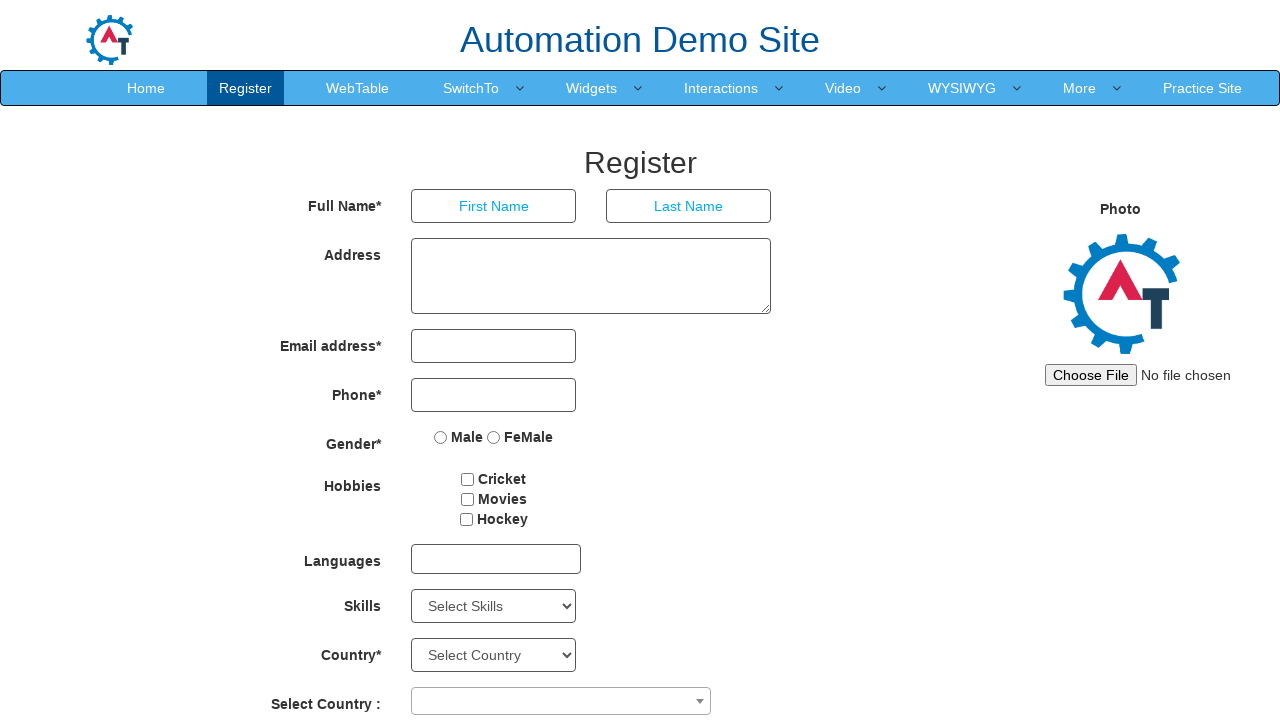

Selected an option from Skills dropdown by index on #Skills
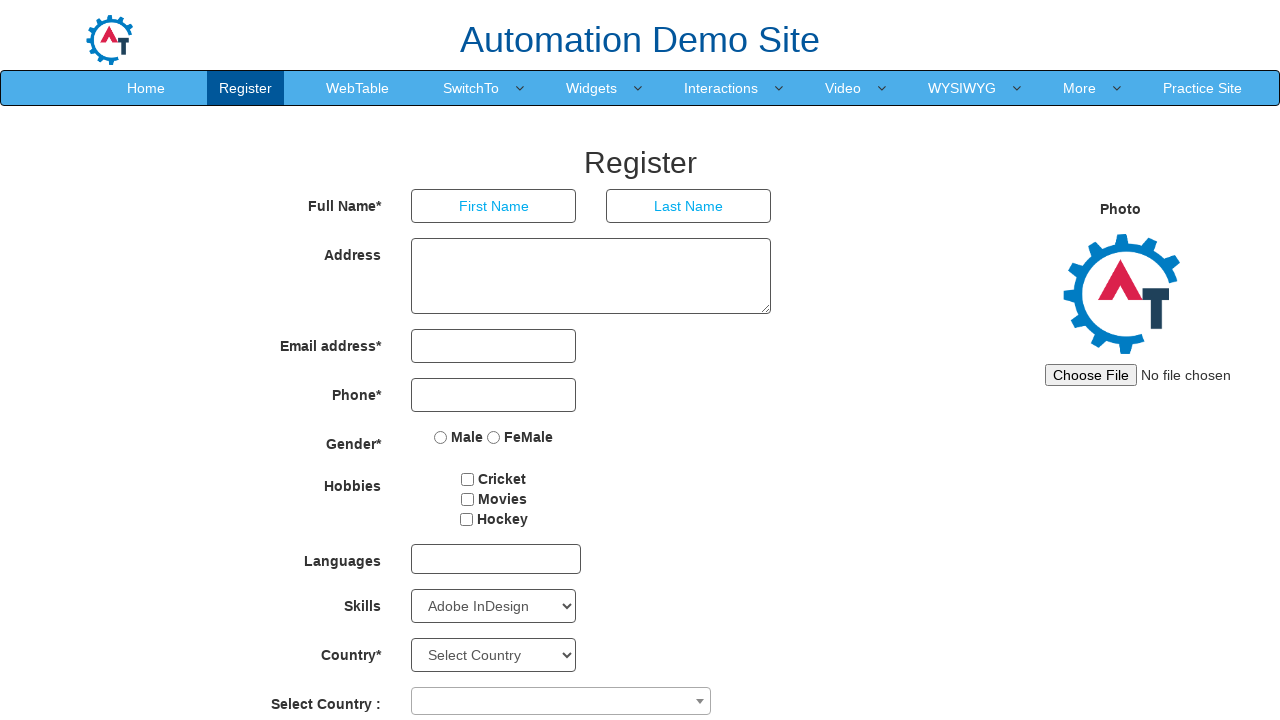

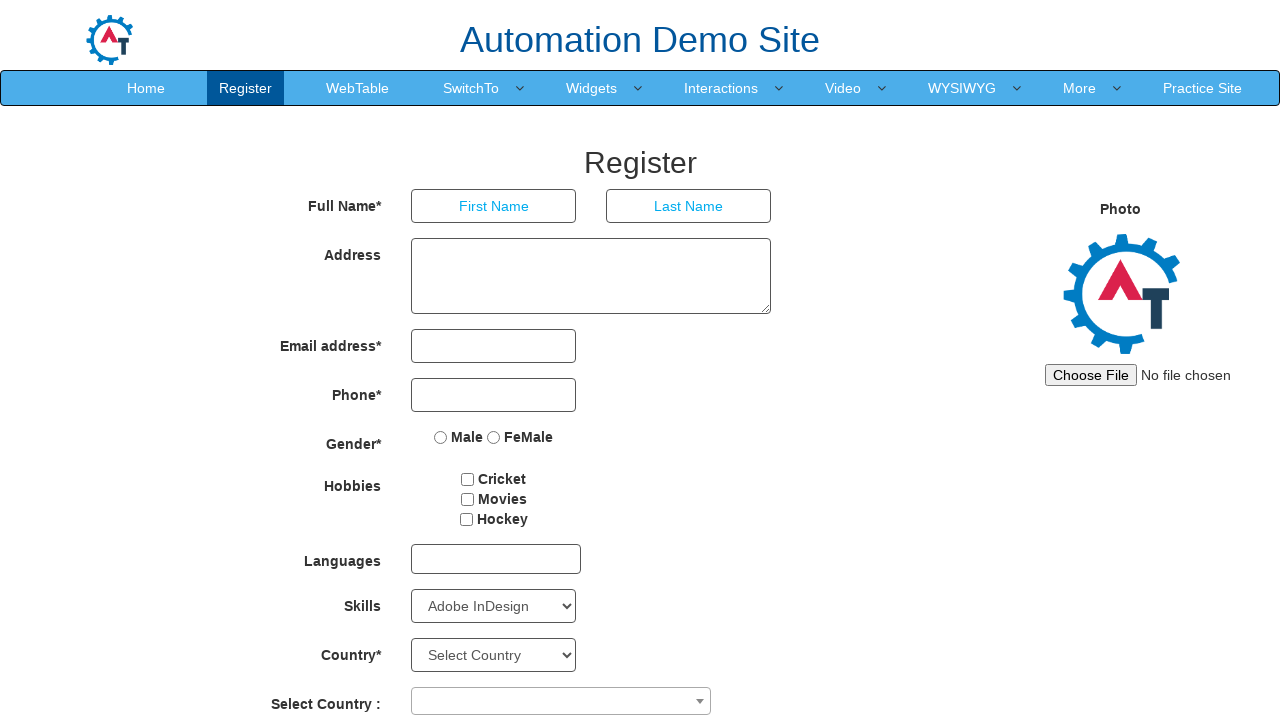